Tests that login type tabs can be switched between phone, email, login, and personal account options

Starting URL: https://b2c.passport.rt.ru

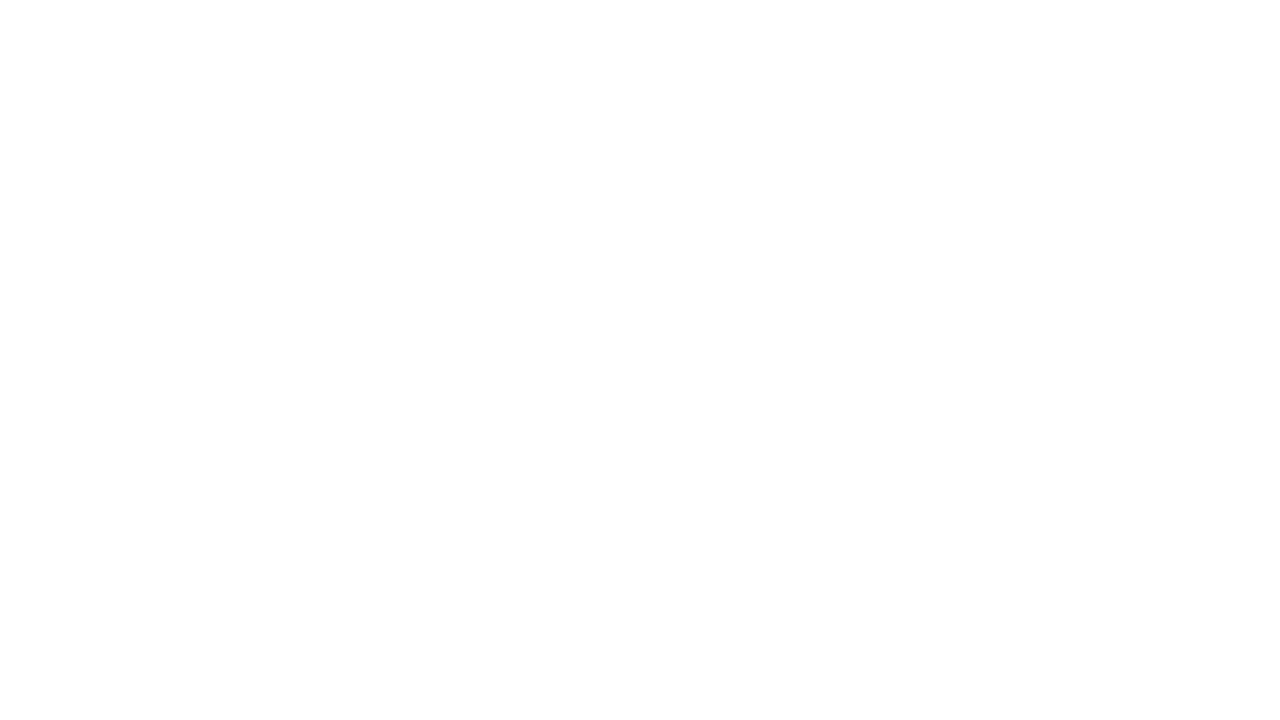

Clicked phone login tab at (801, 175) on #t-btn-tab-phone
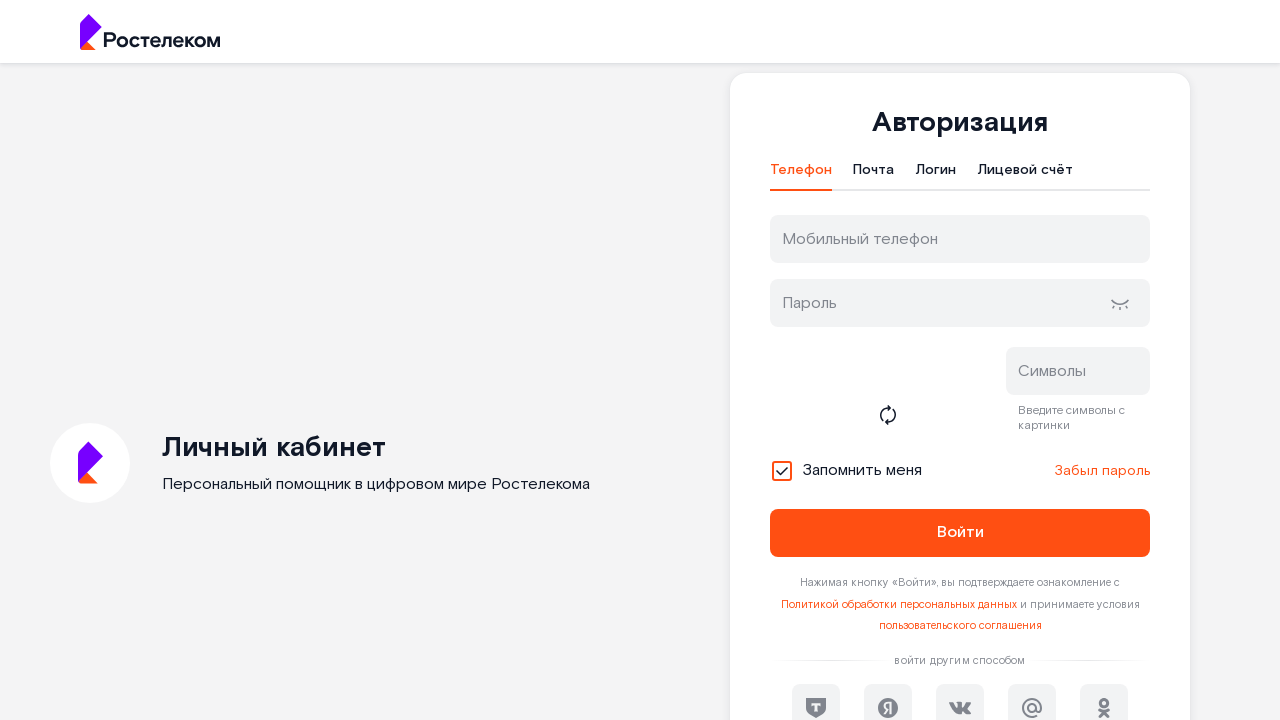

Clicked email login tab at (874, 175) on #t-btn-tab-mail
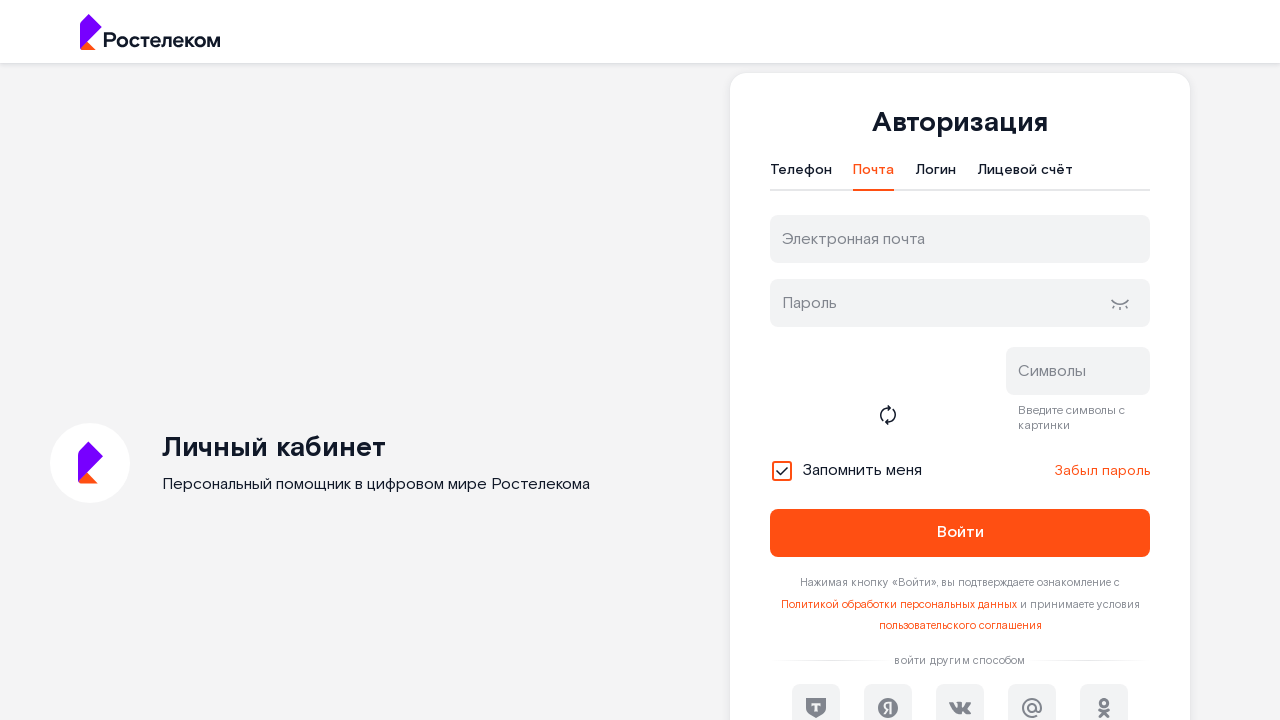

Clicked login tab at (936, 175) on #t-btn-tab-login
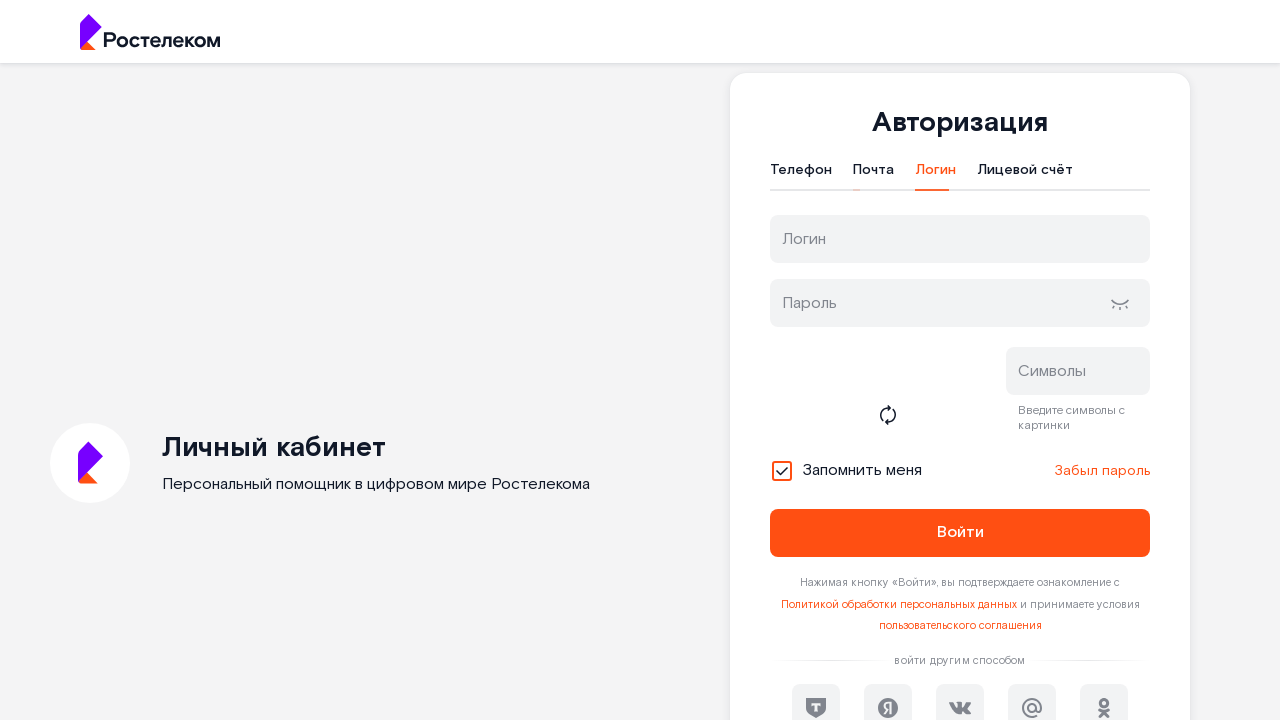

Clicked personal account login tab at (1025, 175) on #t-btn-tab-ls
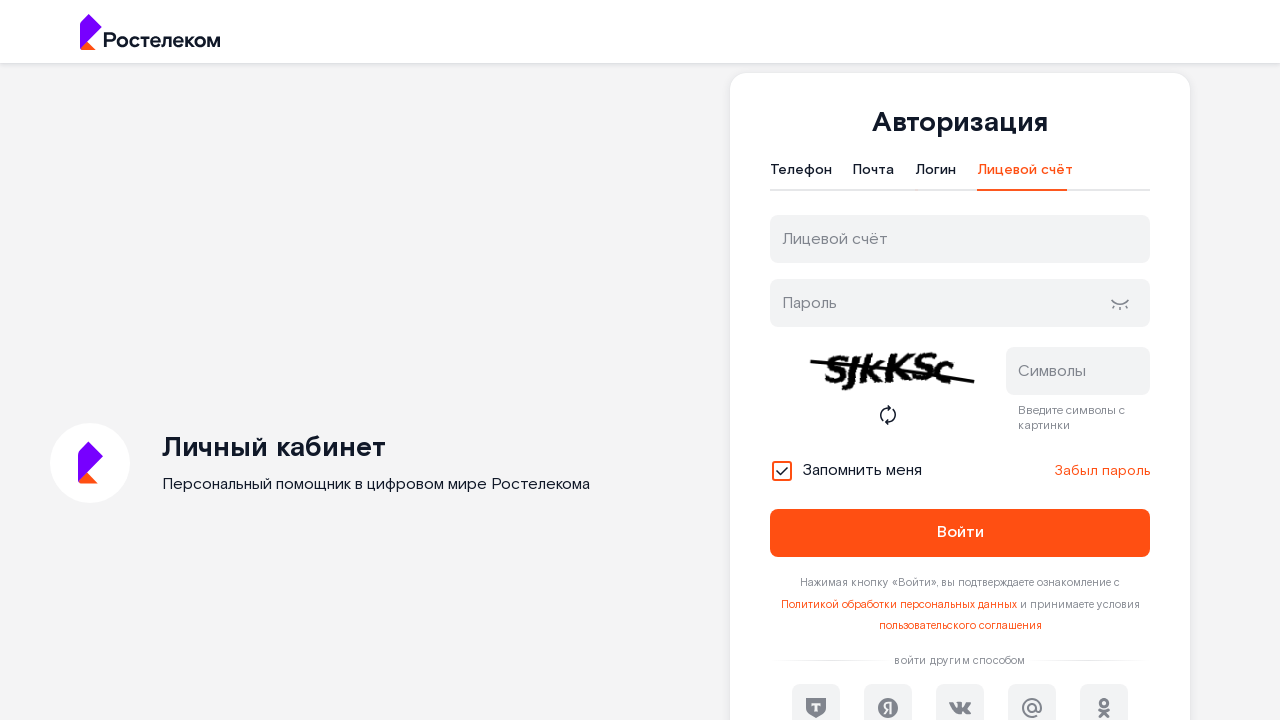

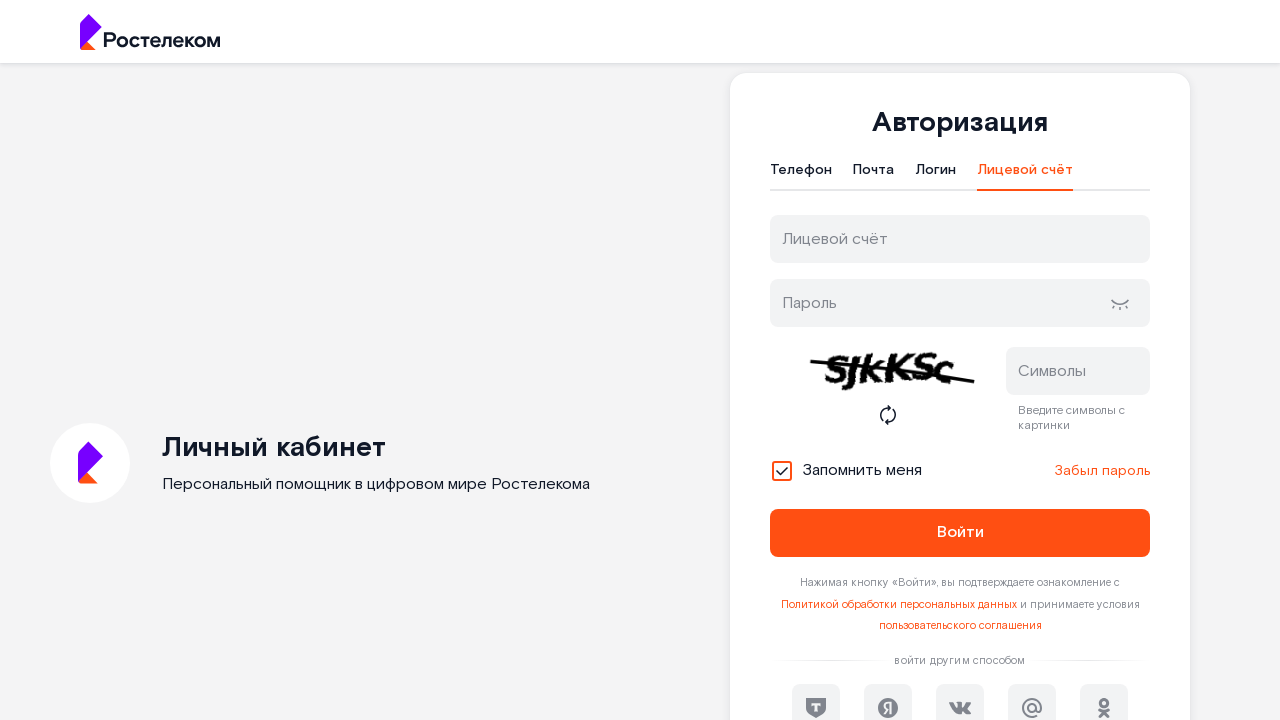